Tests that the complete all checkbox updates its state when individual items are completed or cleared.

Starting URL: https://demo.playwright.dev/todomvc

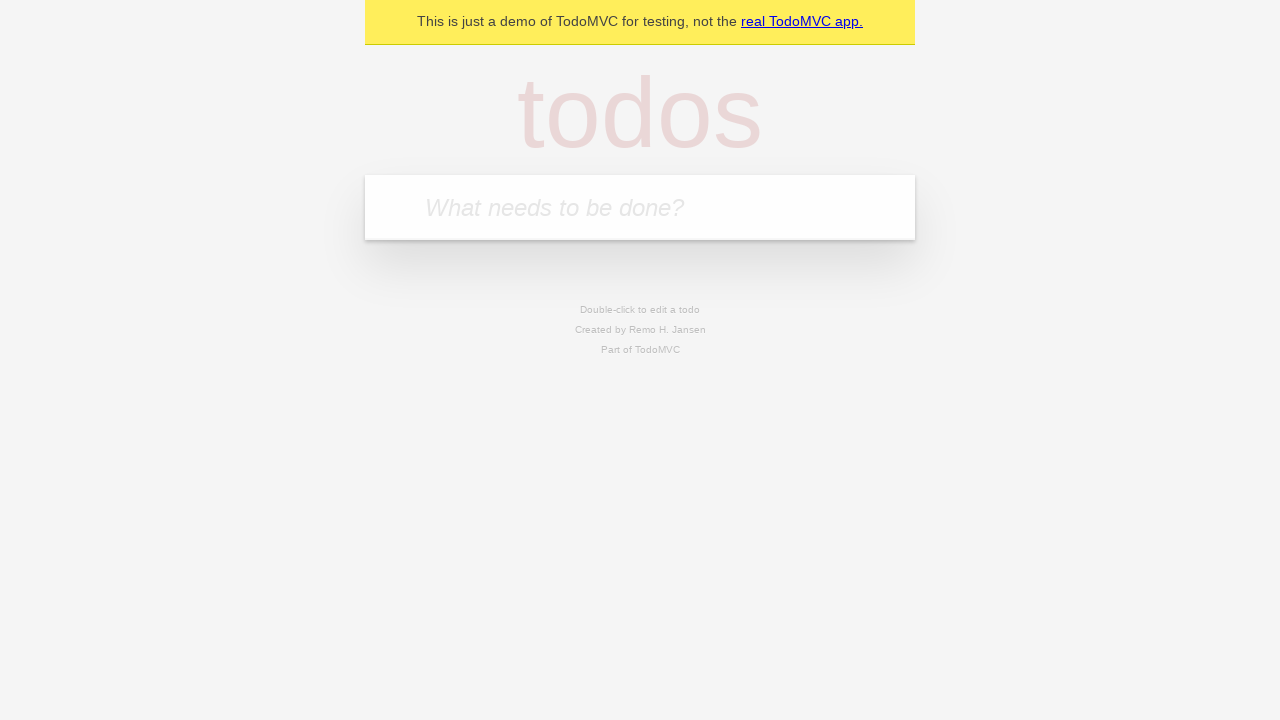

Filled new todo input with 'buy some cheese' on .new-todo
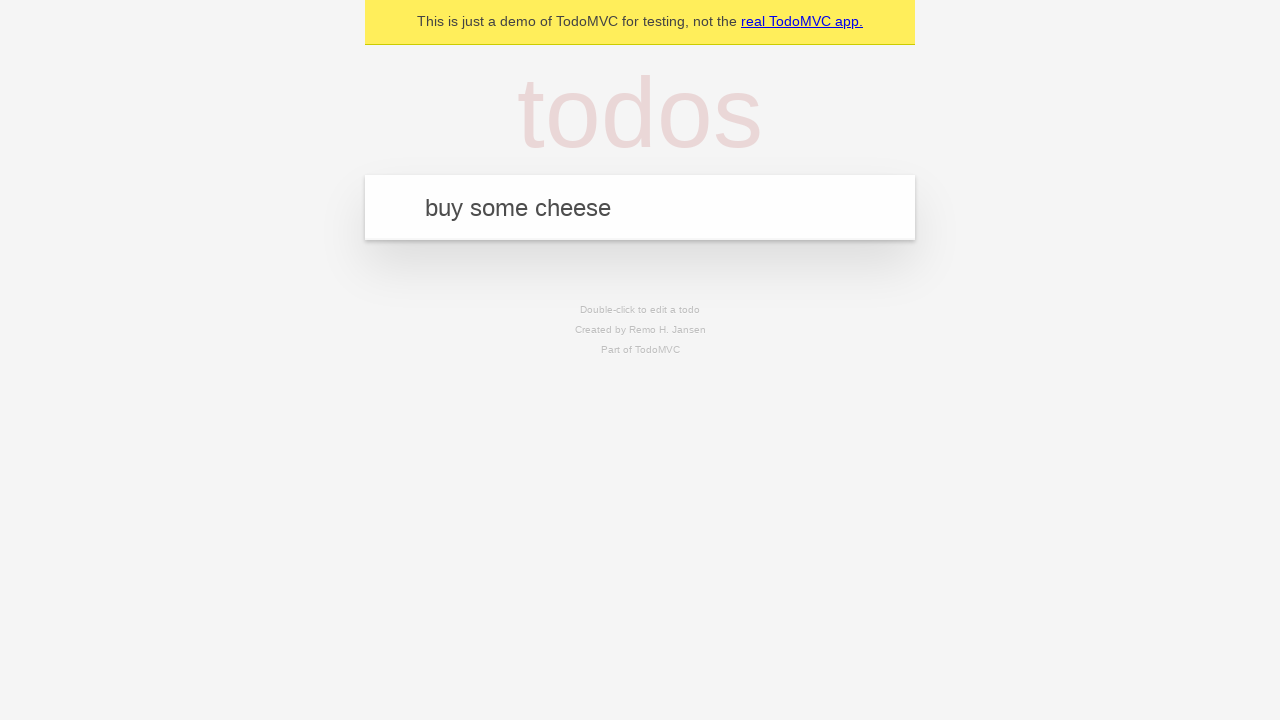

Pressed Enter to create first todo on .new-todo
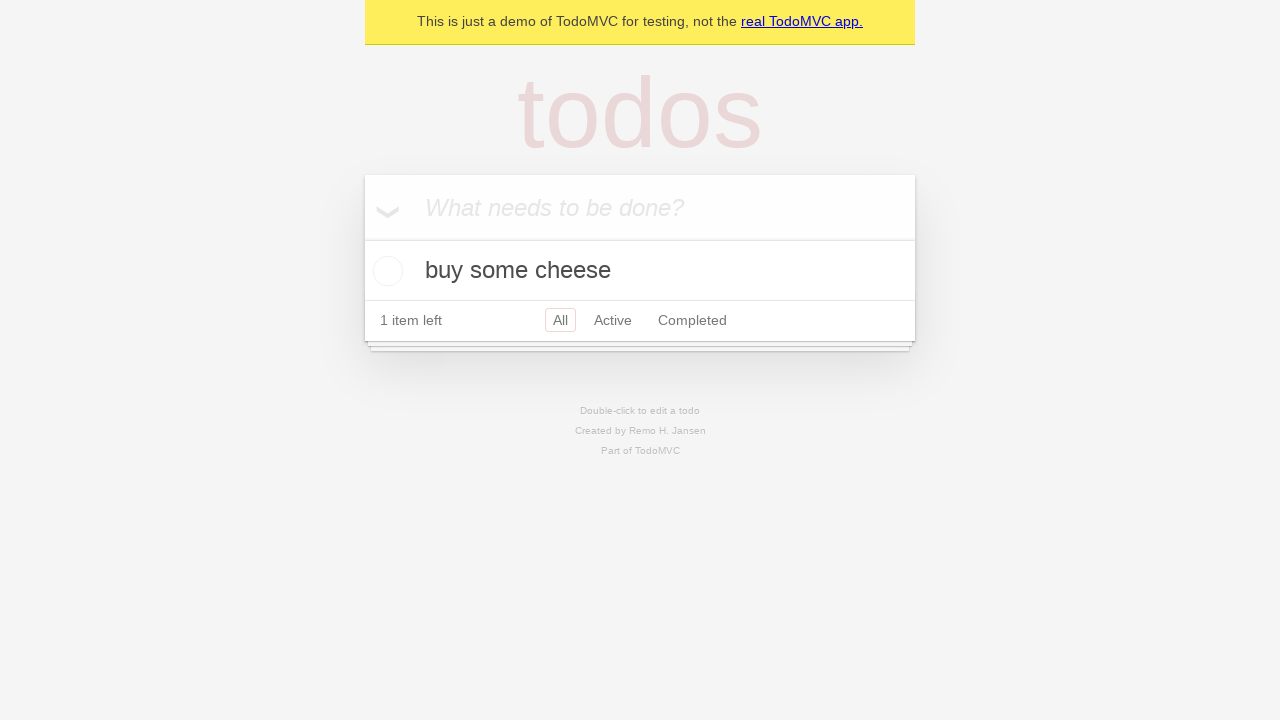

Filled new todo input with 'feed the cat' on .new-todo
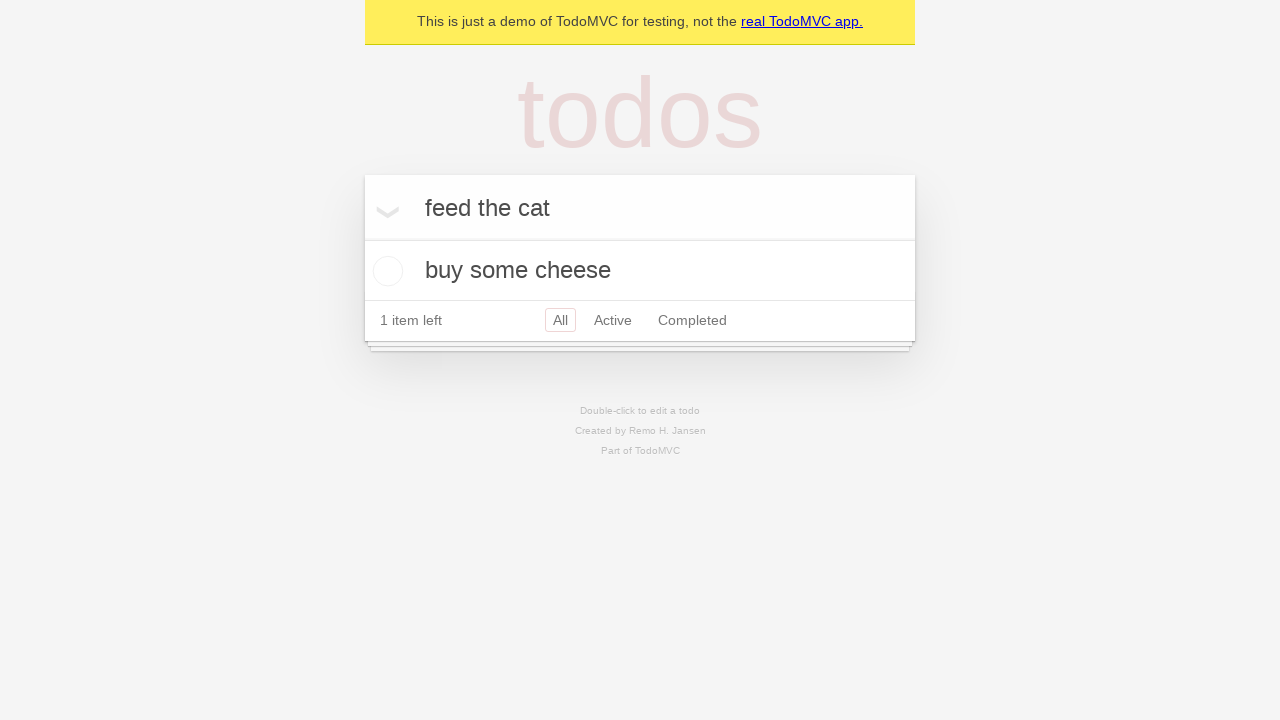

Pressed Enter to create second todo on .new-todo
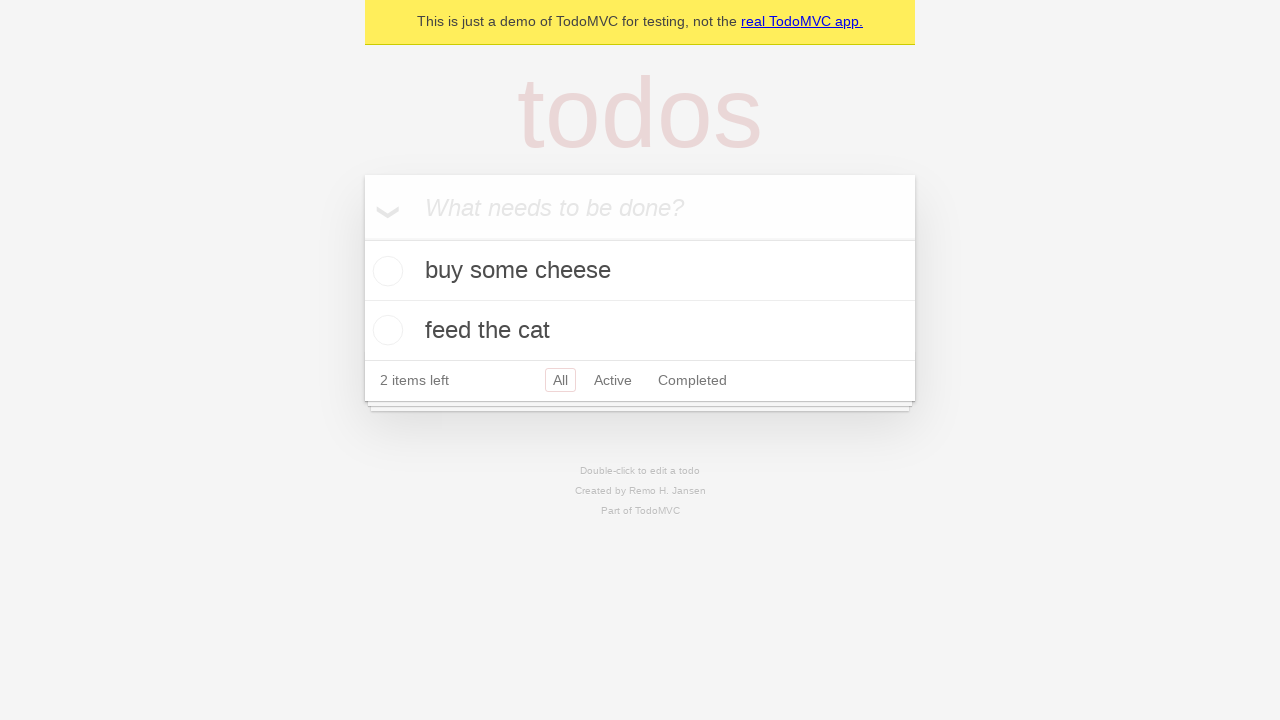

Filled new todo input with 'book a doctors appointment' on .new-todo
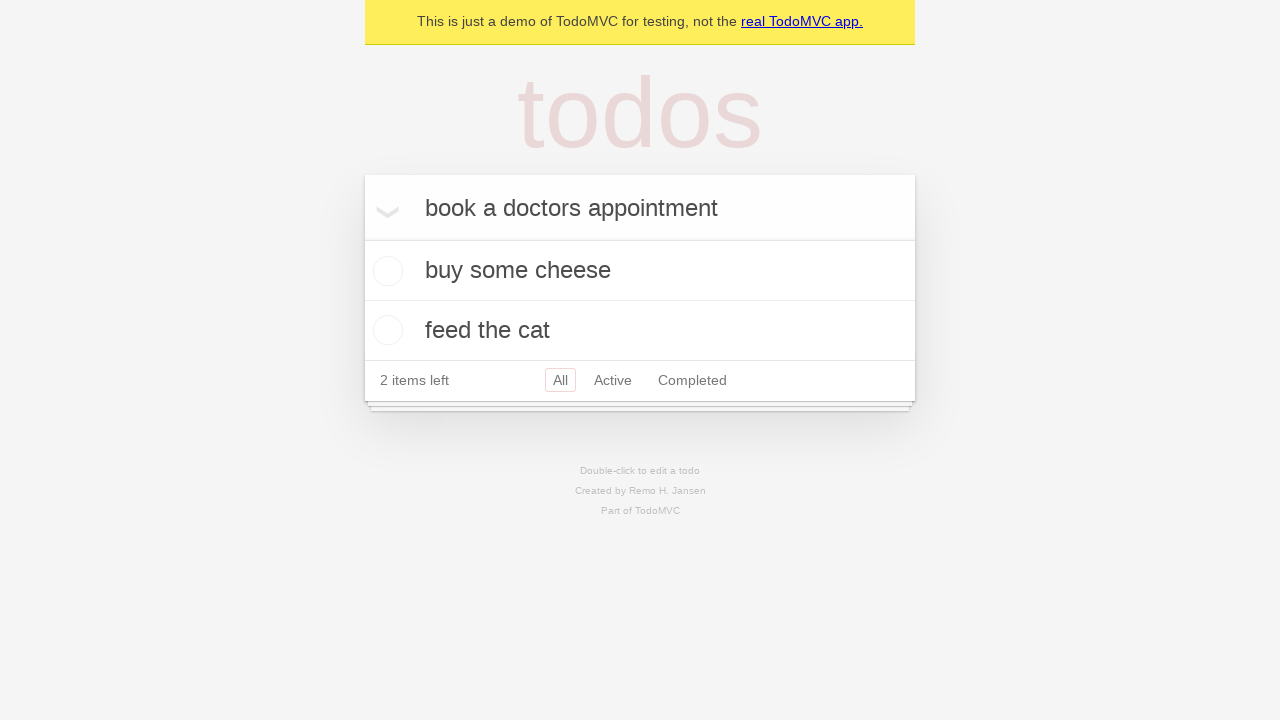

Pressed Enter to create third todo on .new-todo
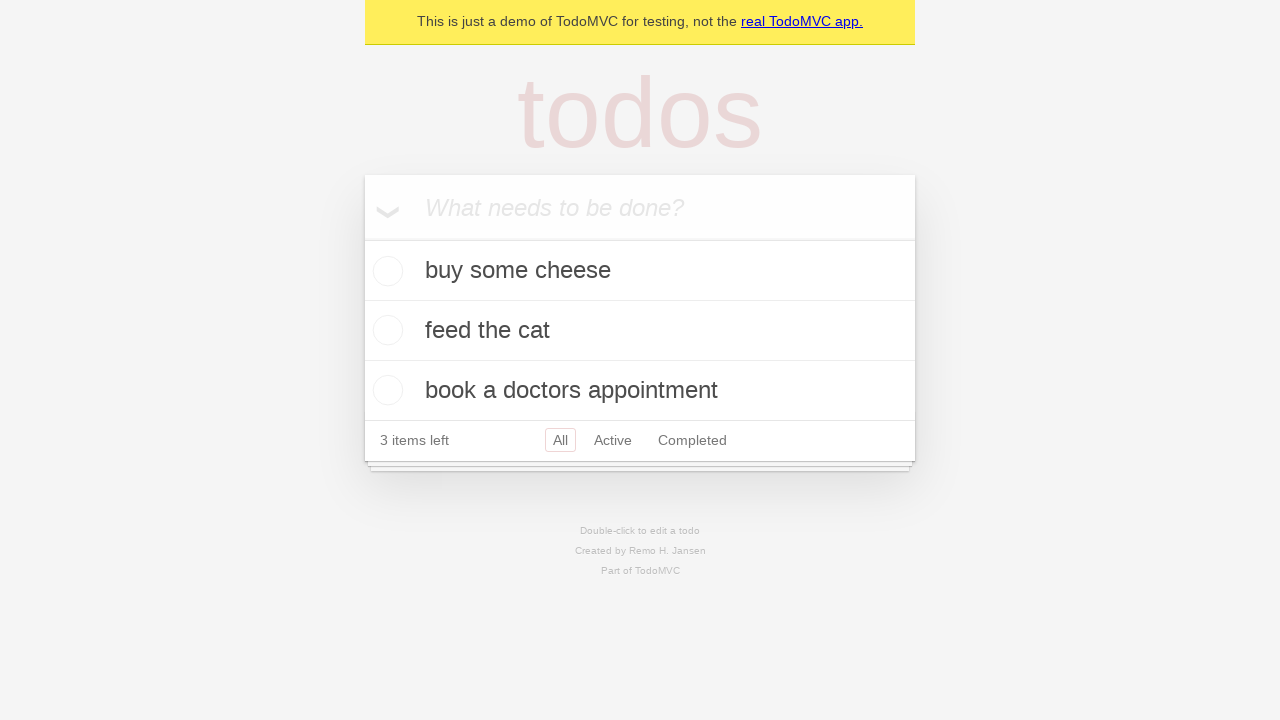

Waited for all three todos to be created
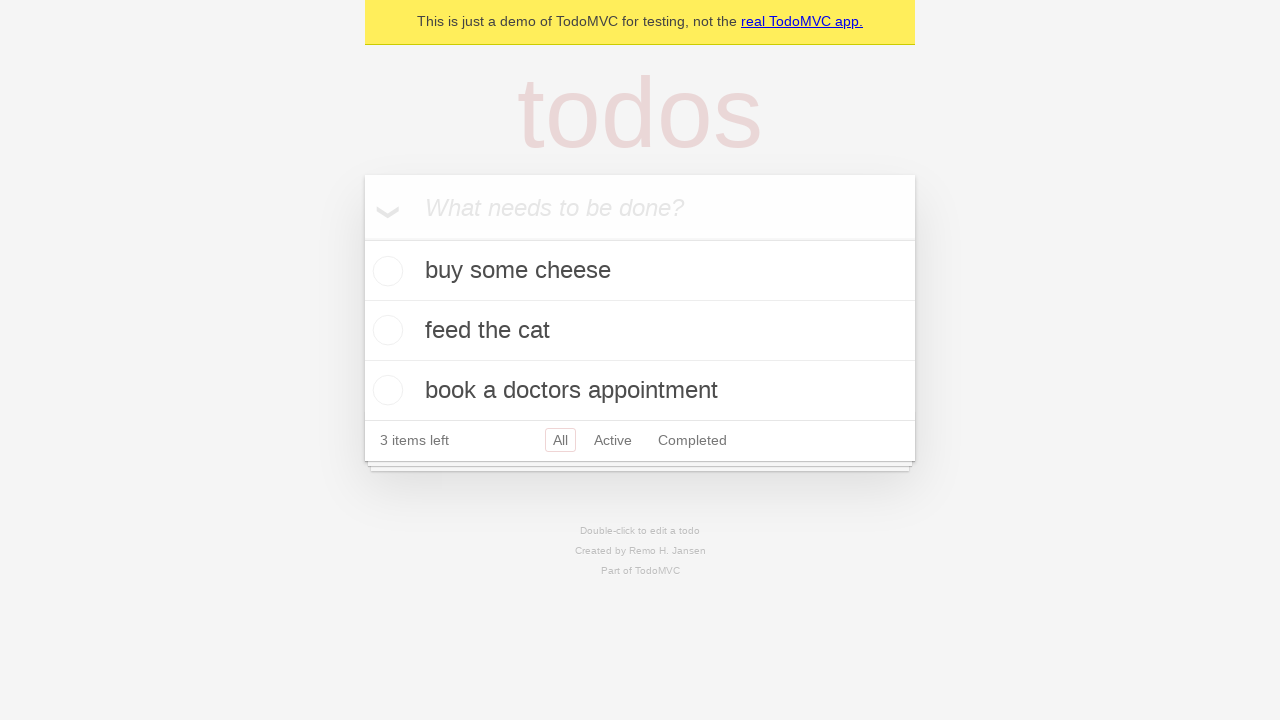

Clicked 'complete all' checkbox to mark all todos as completed at (362, 238) on .toggle-all
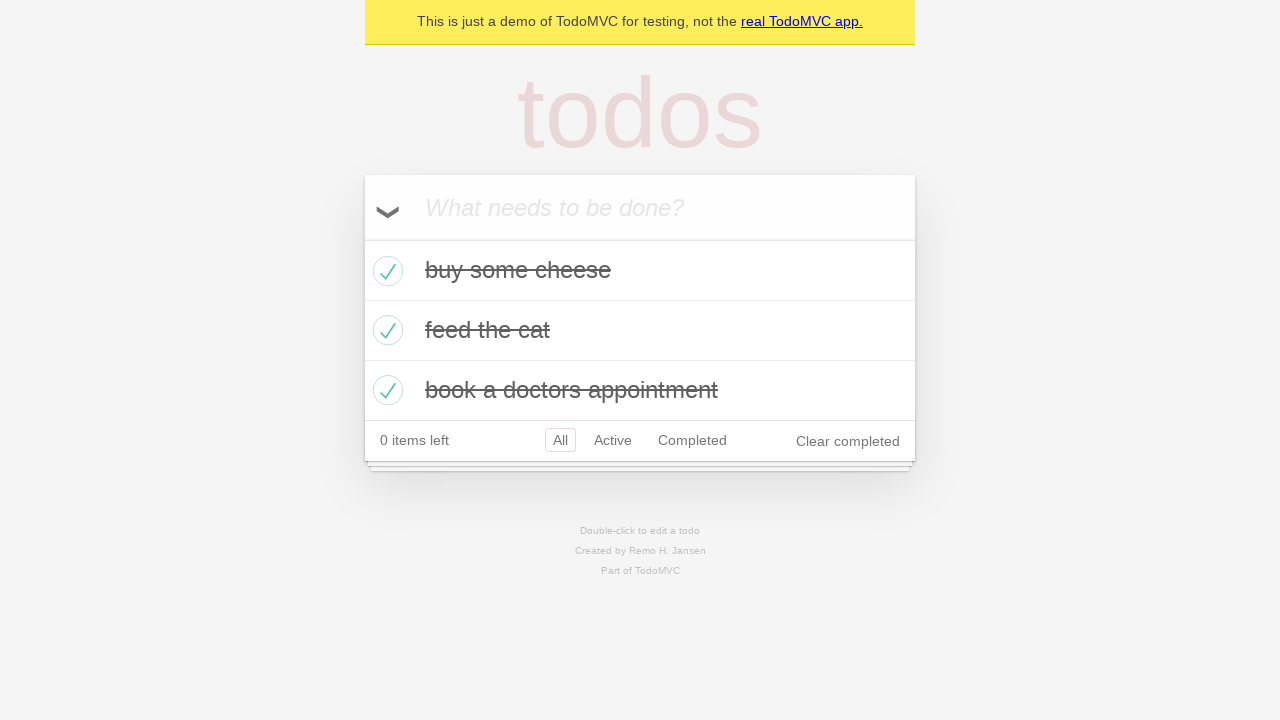

Selected first todo item
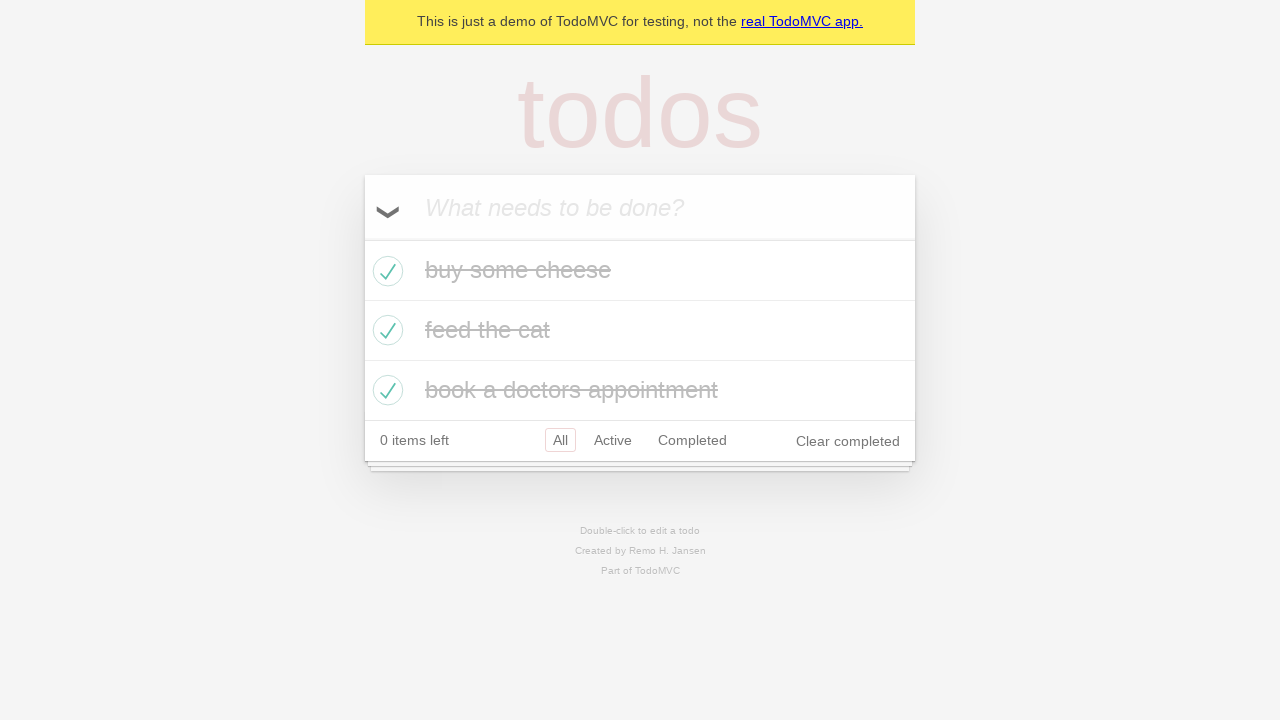

Unchecked first todo to mark it as incomplete at (385, 271) on .todo-list li >> nth=0 >> .toggle
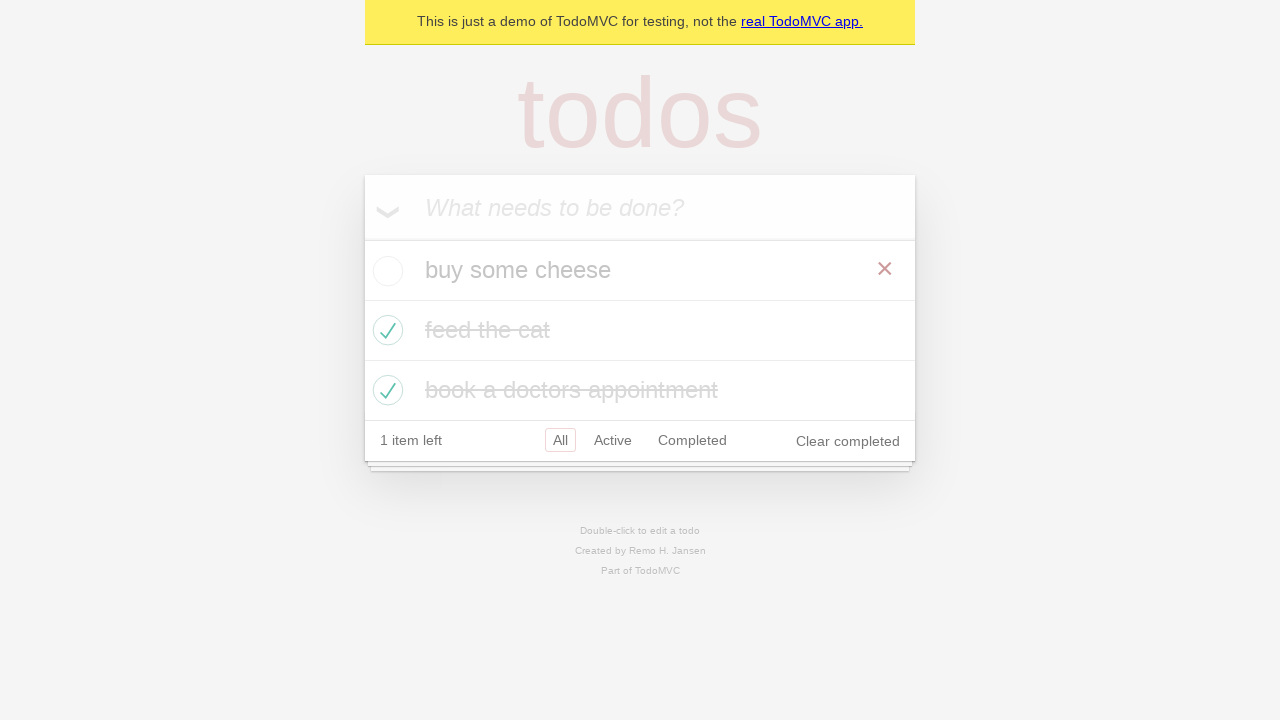

Checked first todo again to mark it as completed at (385, 271) on .todo-list li >> nth=0 >> .toggle
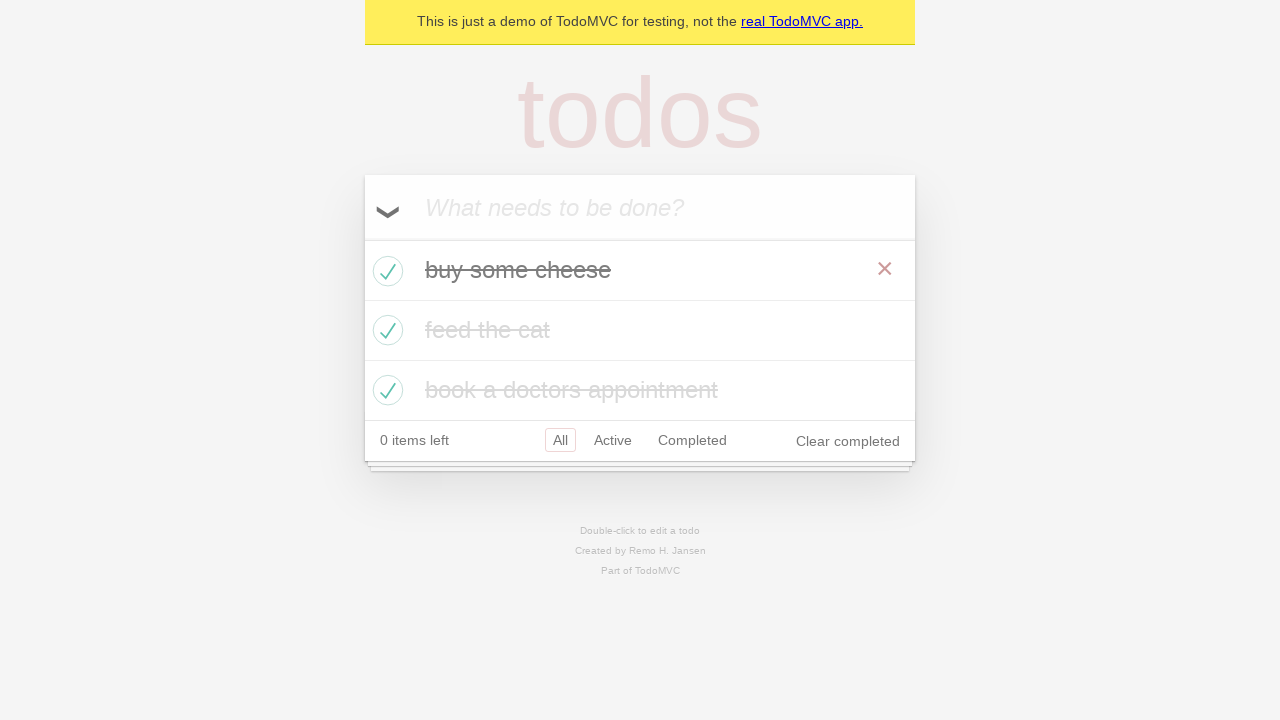

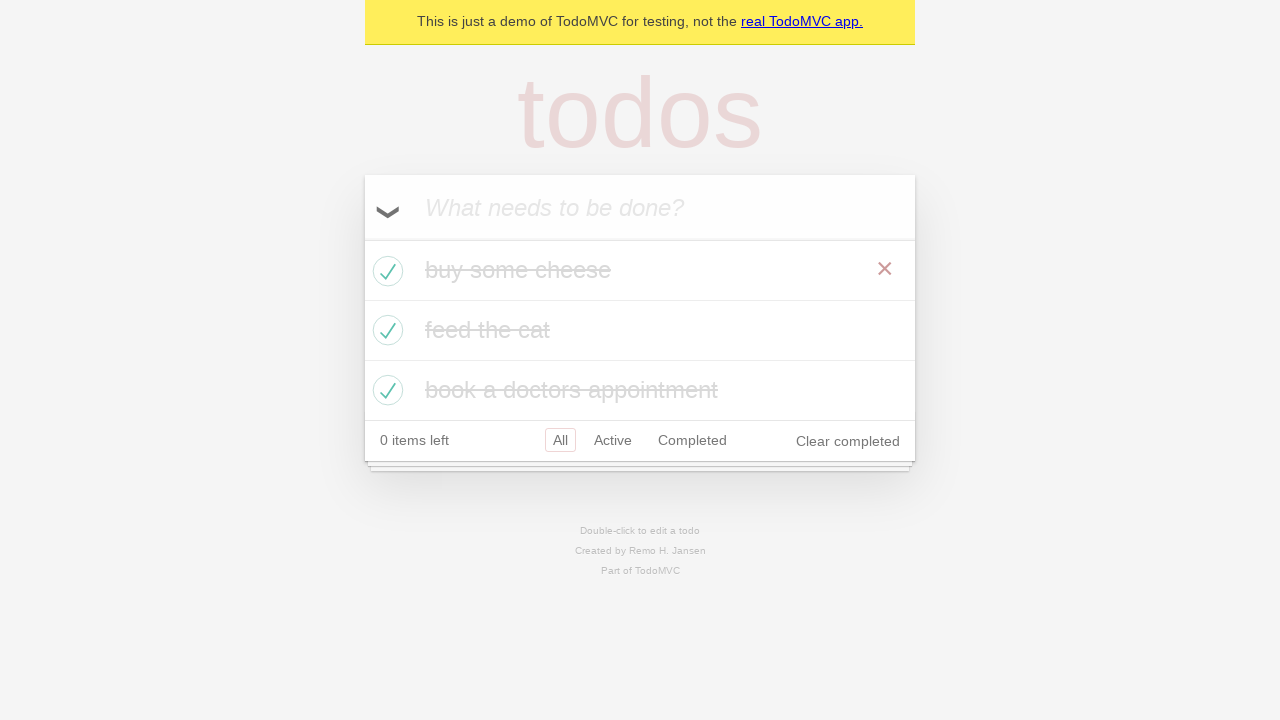